Tests login form validation by clicking the submit button without entering credentials and verifying that a "Required" error message appears with the correct styling.

Starting URL: https://opensource-demo.orangehrmlive.com/web/index.php/auth/login

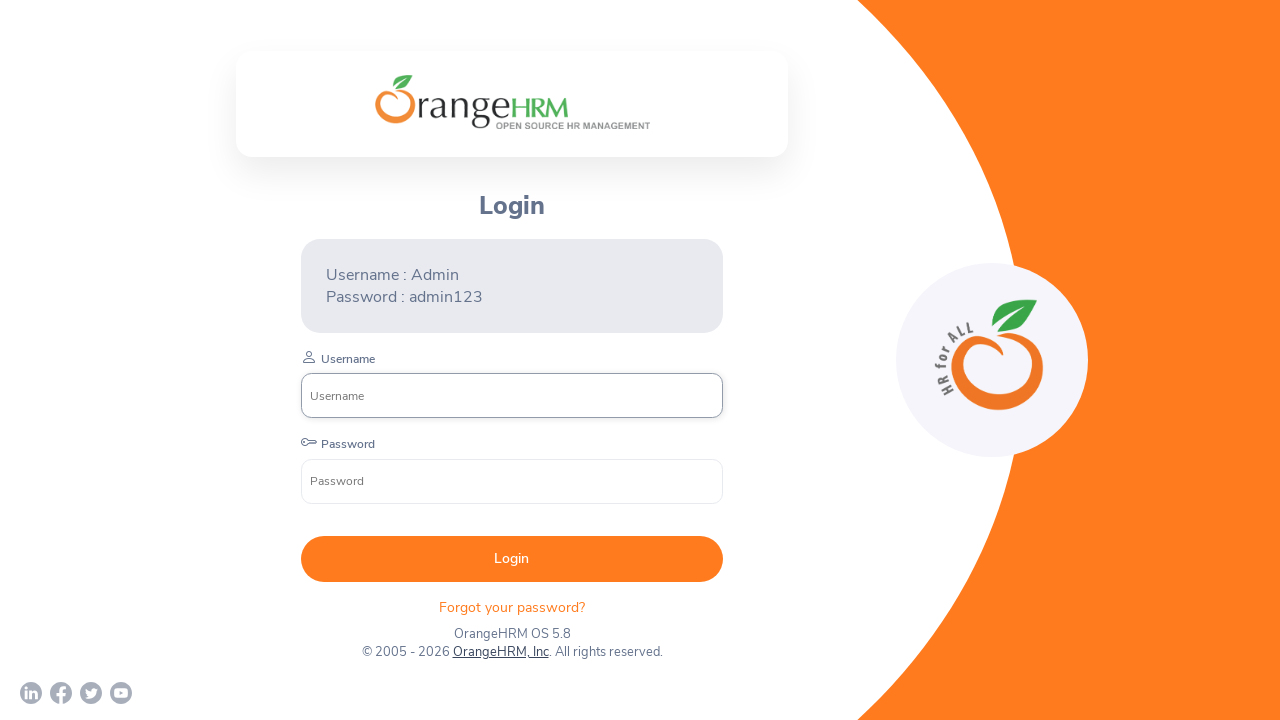

Login form loaded and submit button is visible
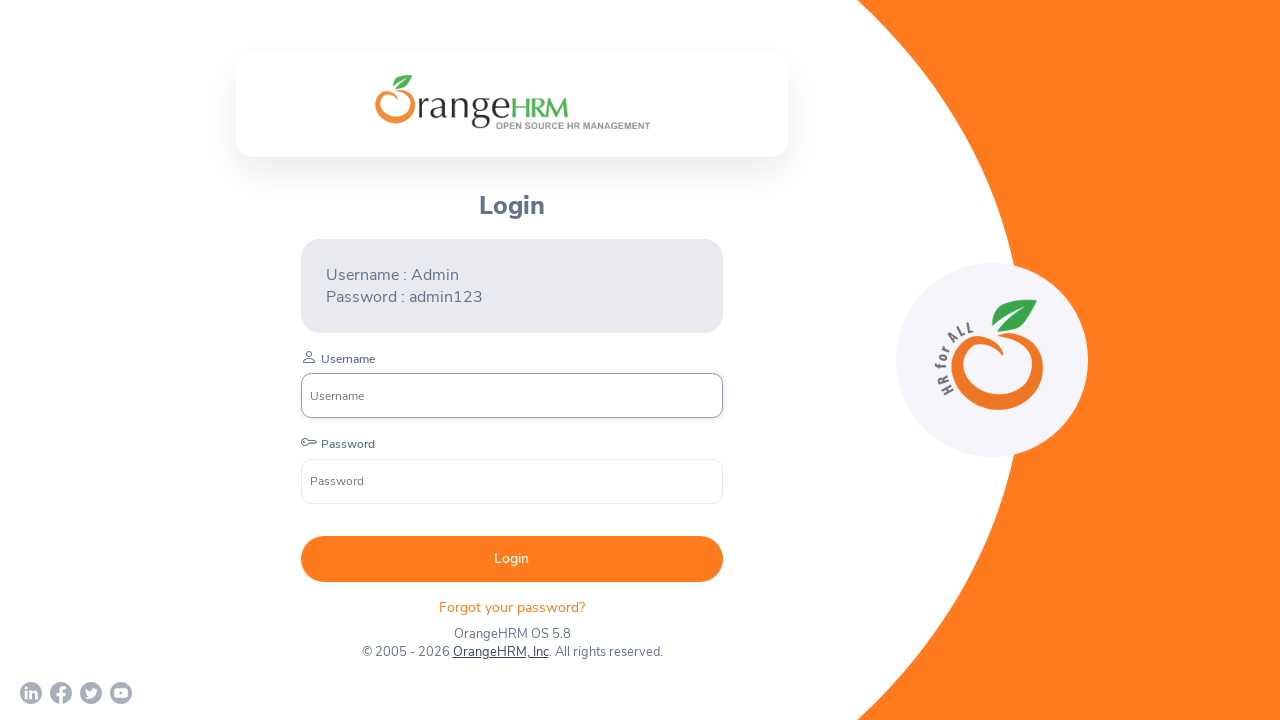

Clicked submit button without entering any credentials at (512, 559) on button[type='submit']
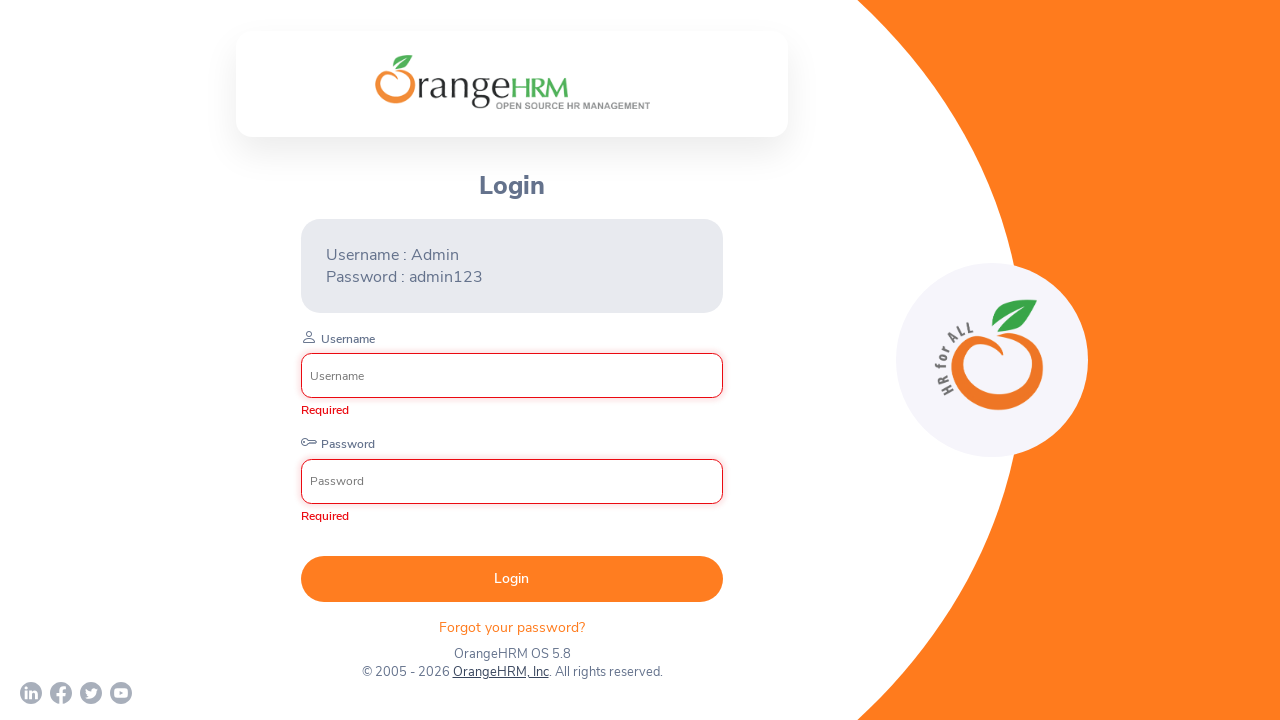

Validation error message appeared
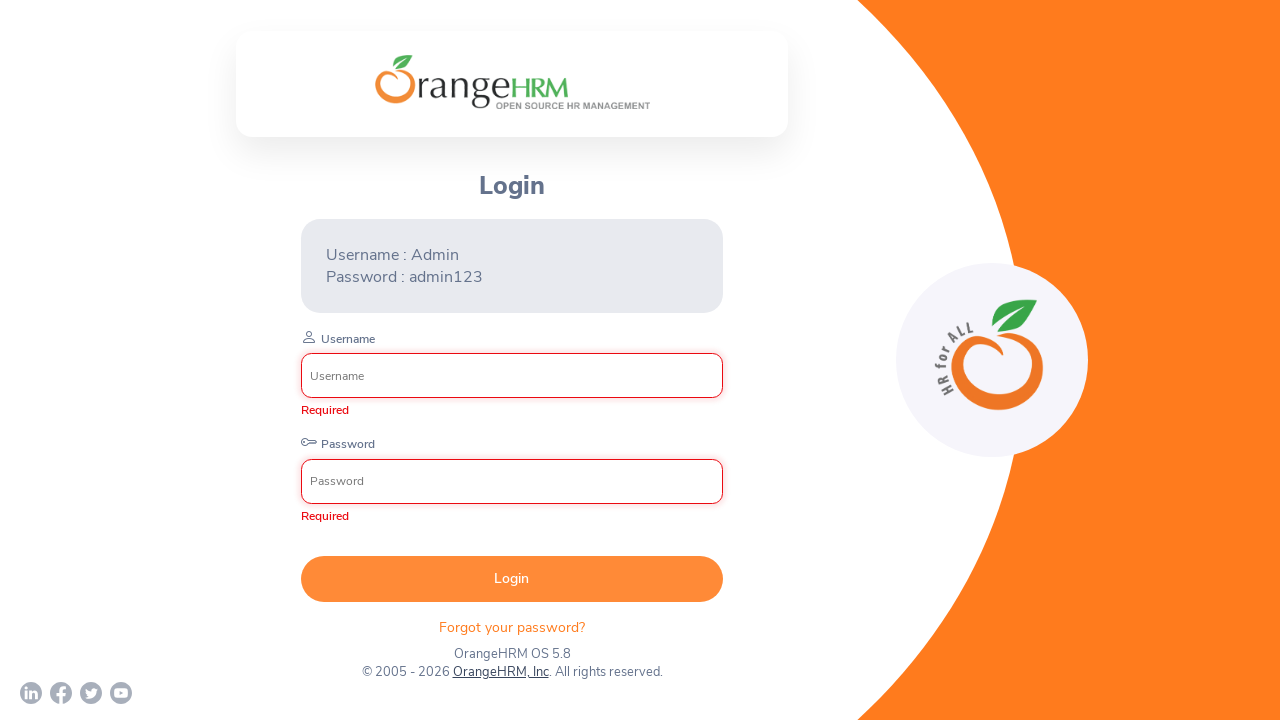

Verified 'Required' error message is visible with correct styling
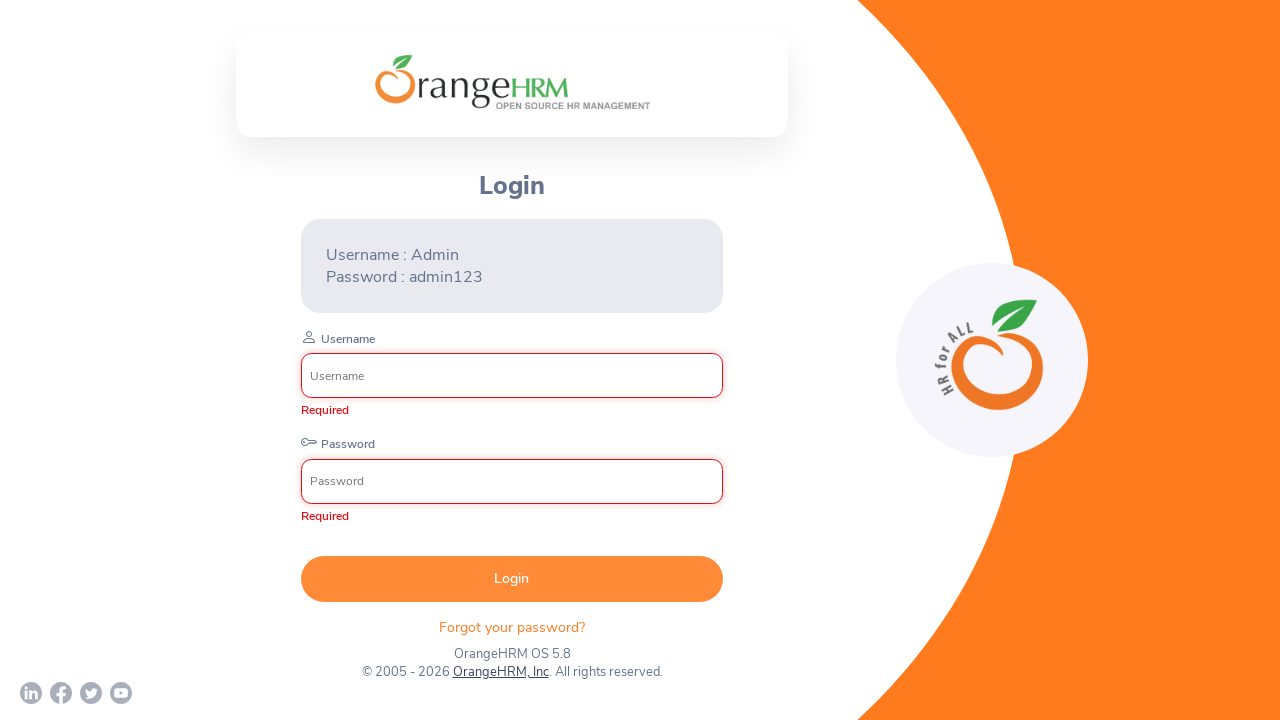

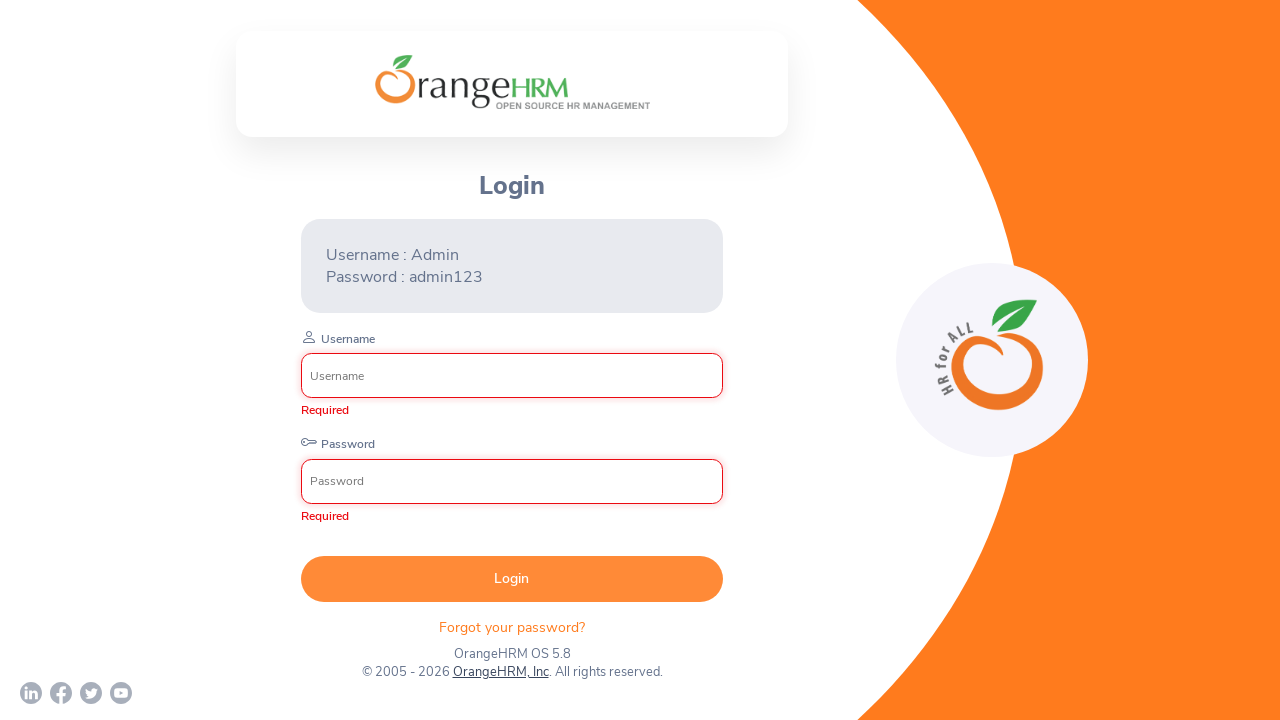